Tests dynamic content loading by clicking a start button and waiting for a welcome message to appear

Starting URL: https://syntaxprojects.com/dynamic-elements-loading.php

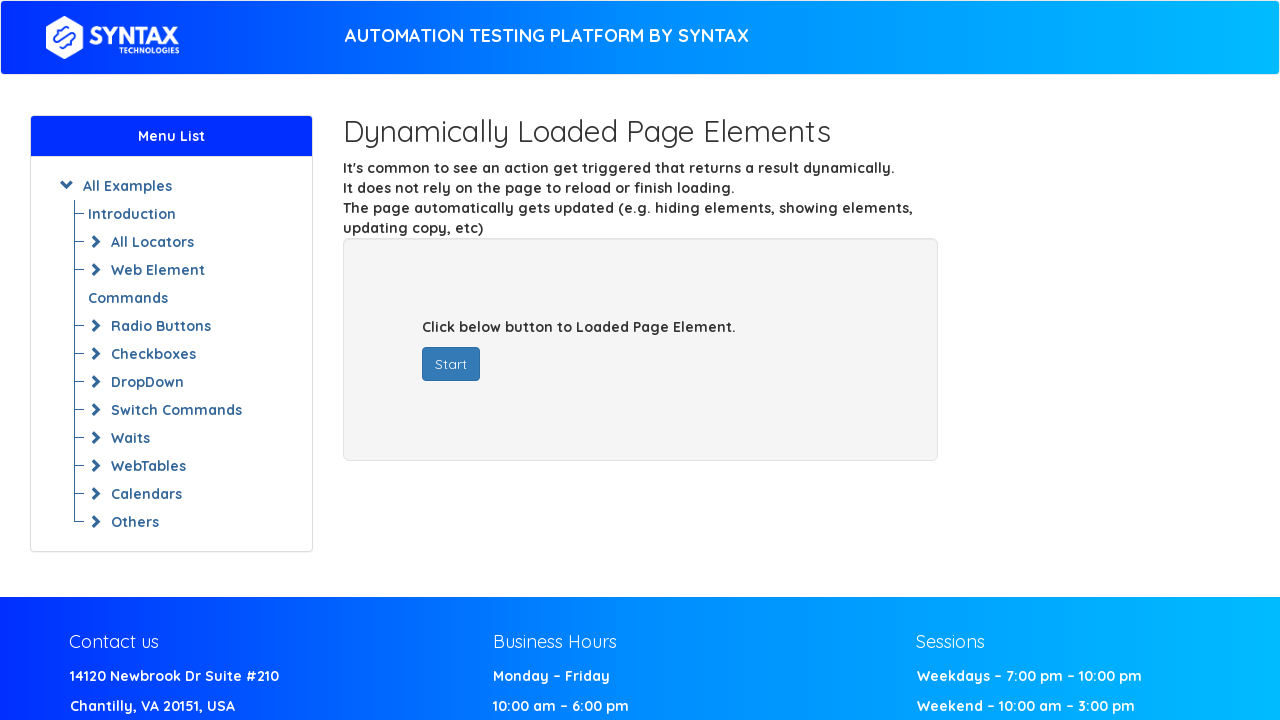

Clicked start button to trigger dynamic content loading at (451, 364) on button#startButton
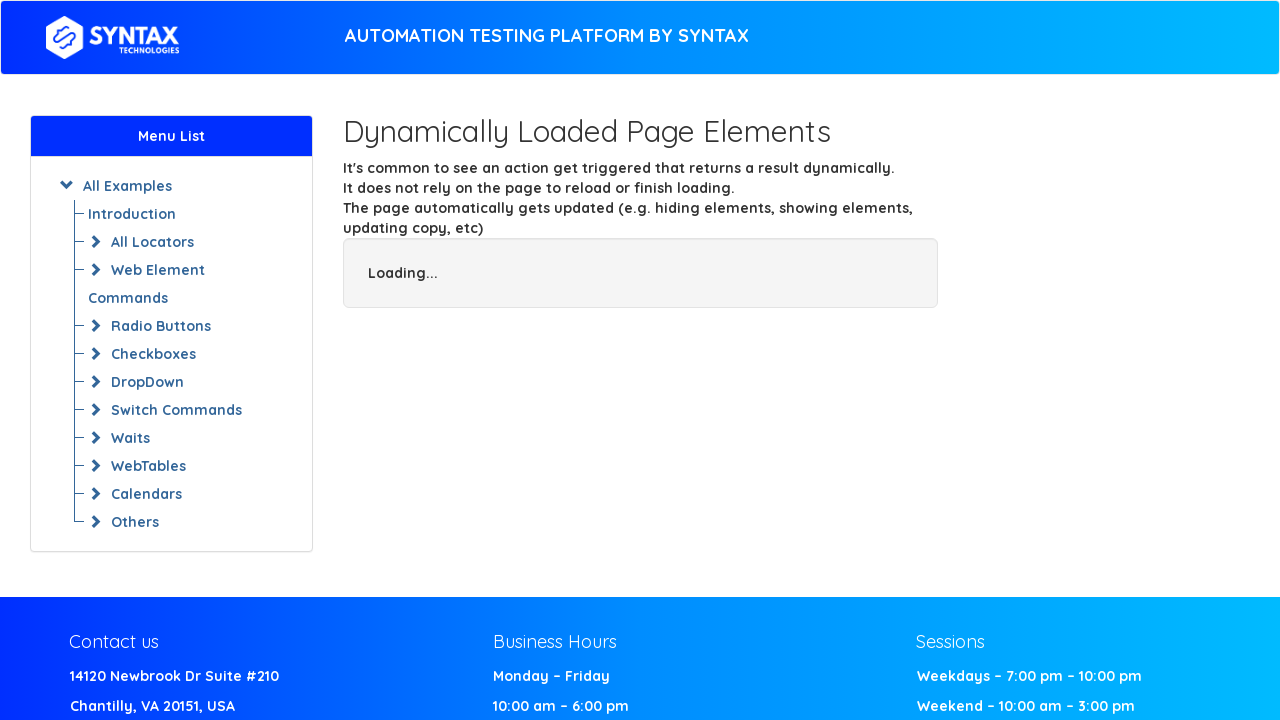

Welcome message appeared after waiting for dynamic content
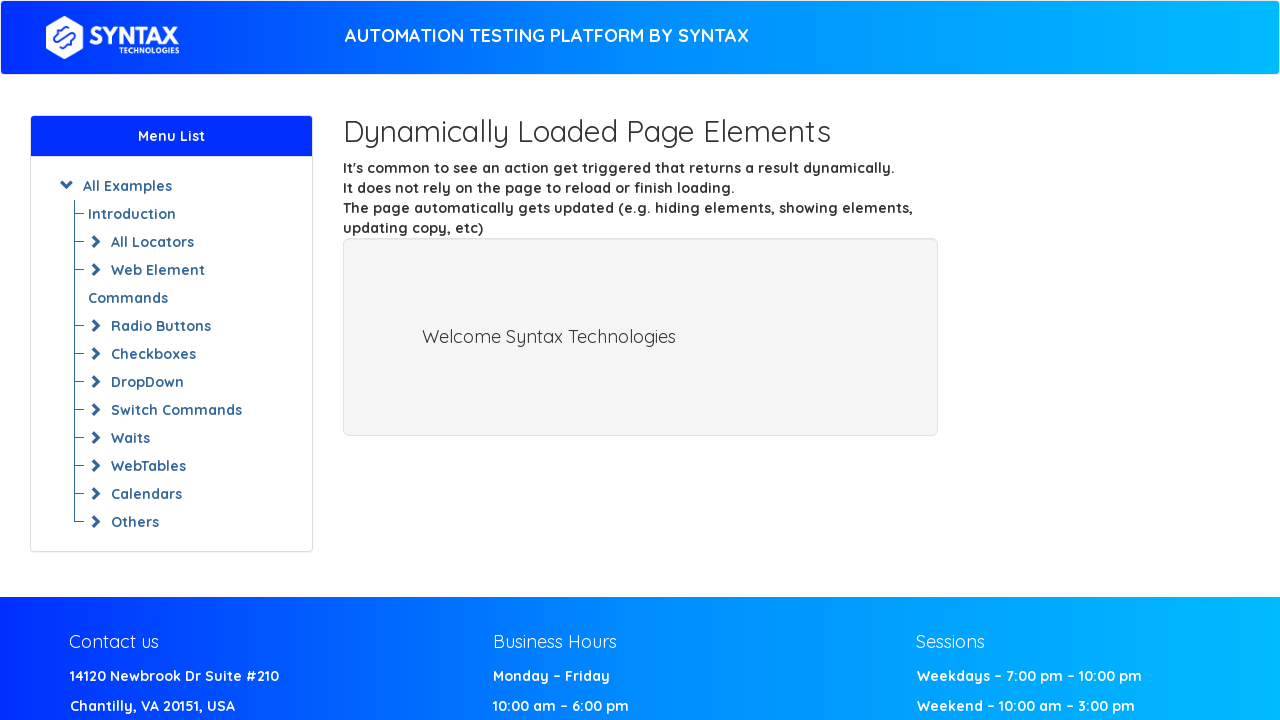

Located welcome element
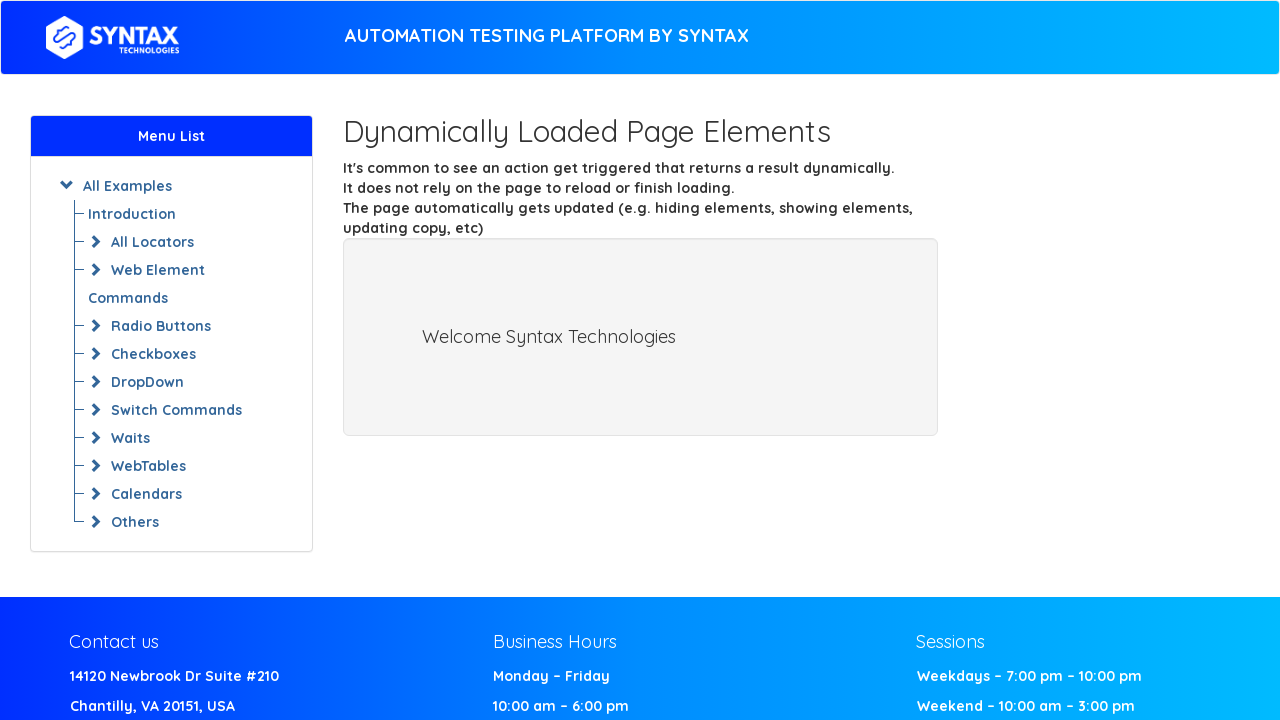

Retrieved and printed welcome message text
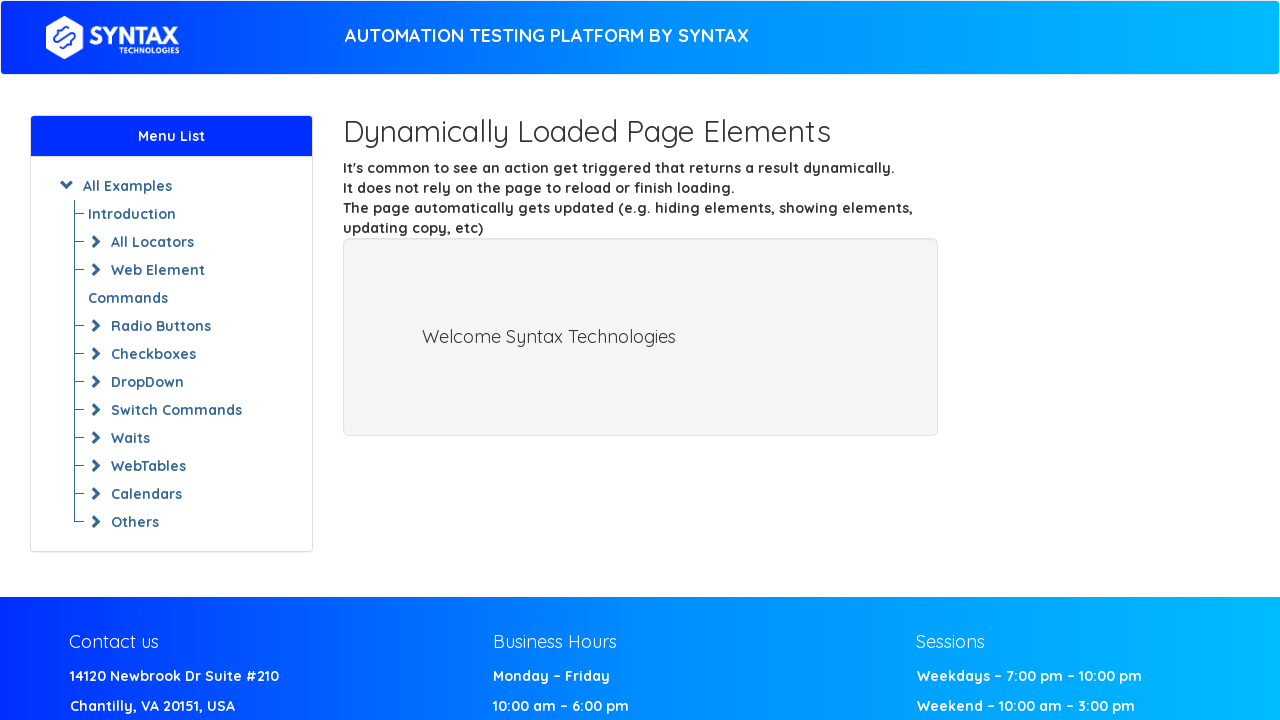

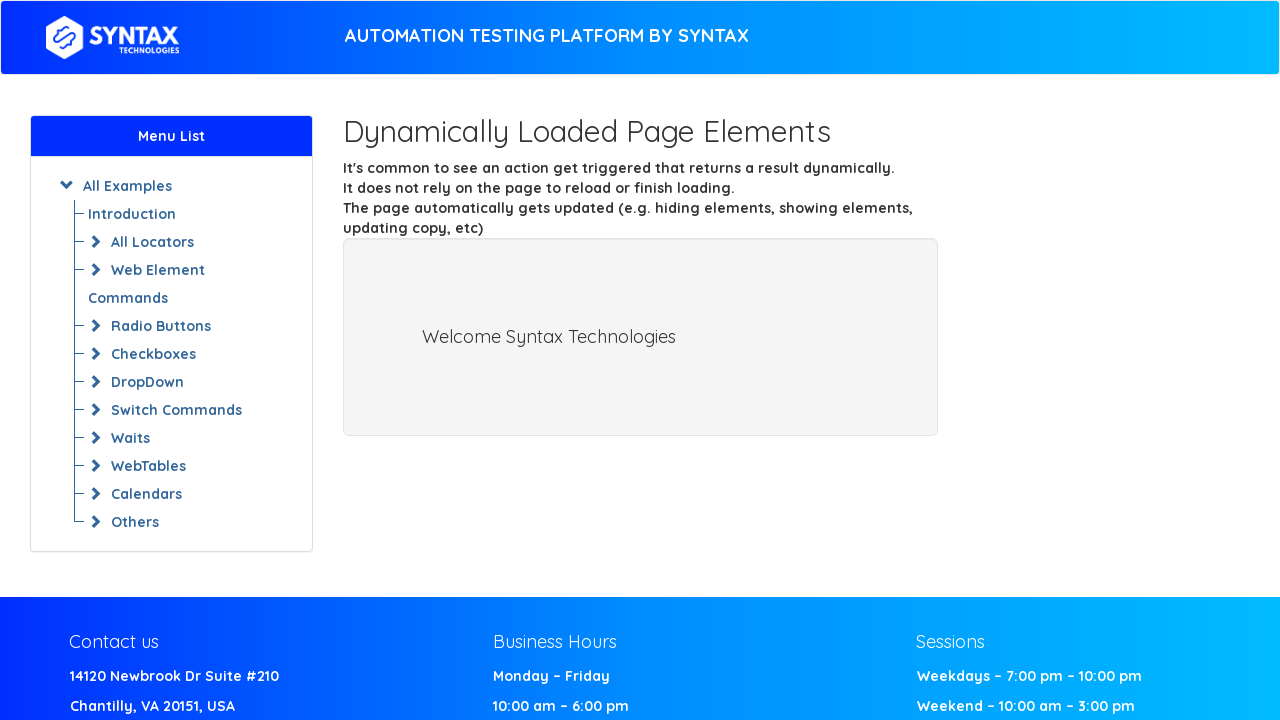